Tests progress bar functionality by starting the progress, waiting for completion, and resetting it

Starting URL: https://demoqa.com/progress-bar

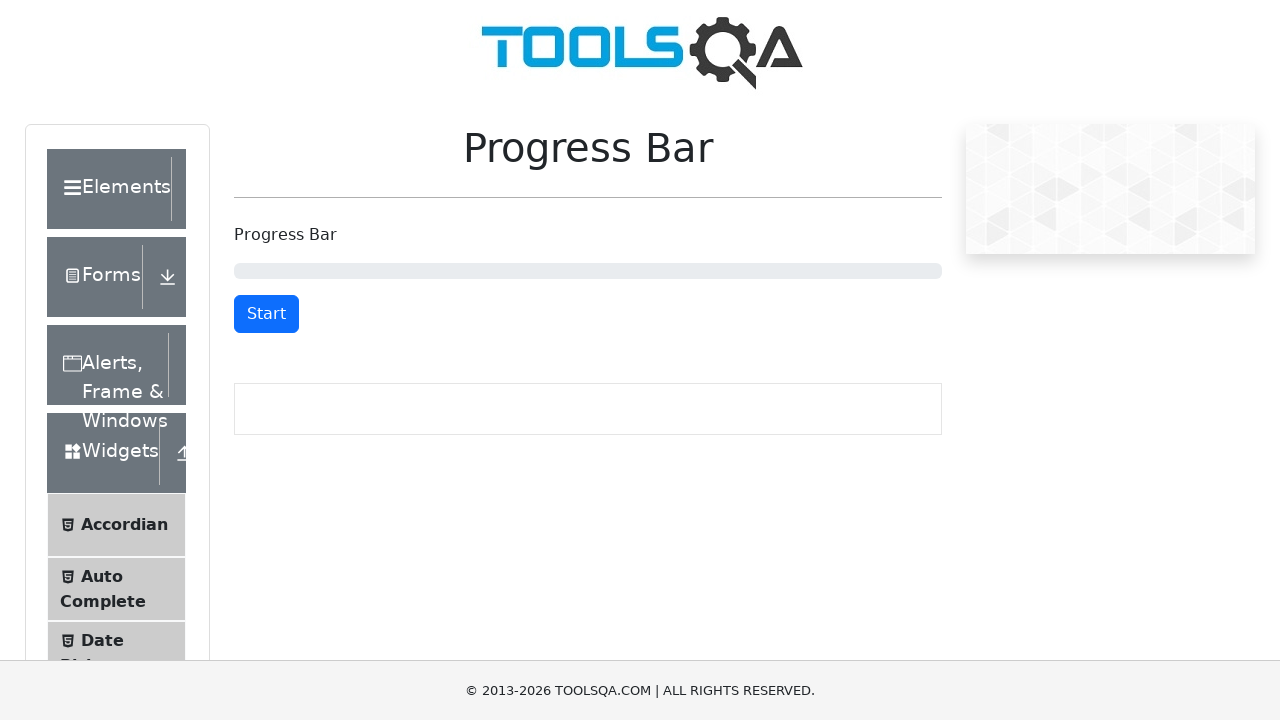

Clicked start button to begin progress bar at (266, 314) on #startStopButton
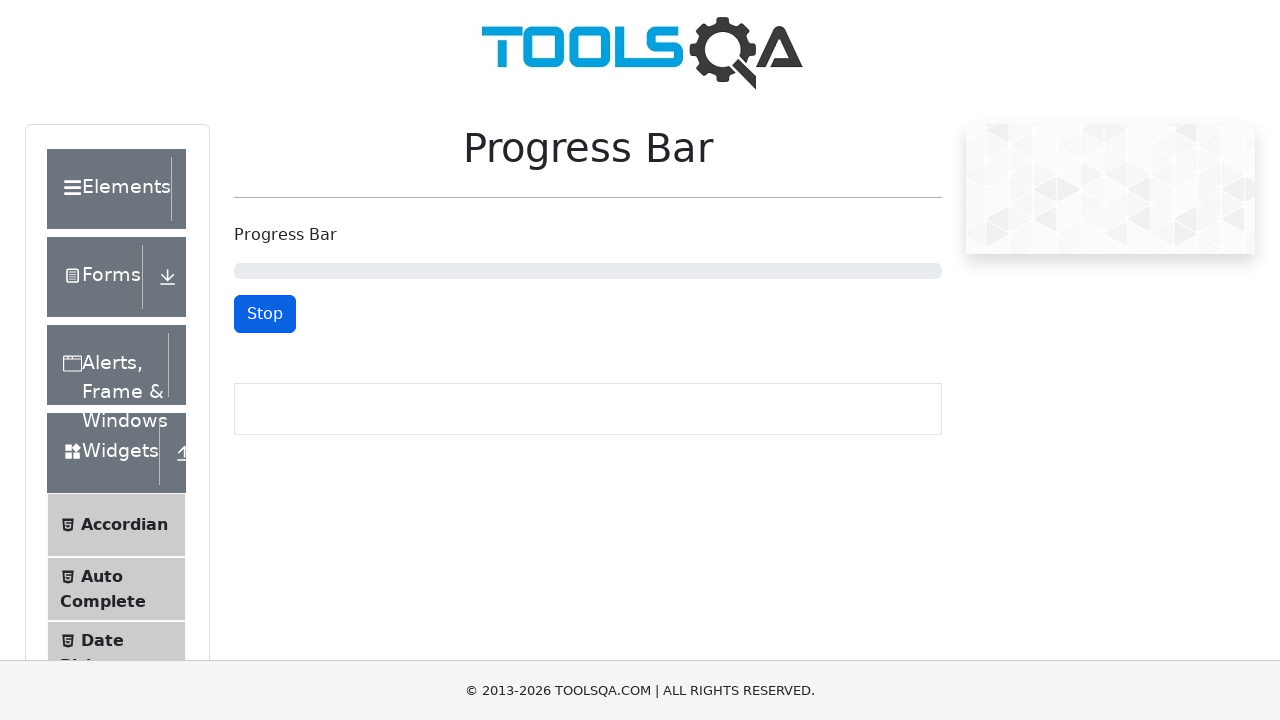

Progress bar completed to 100%
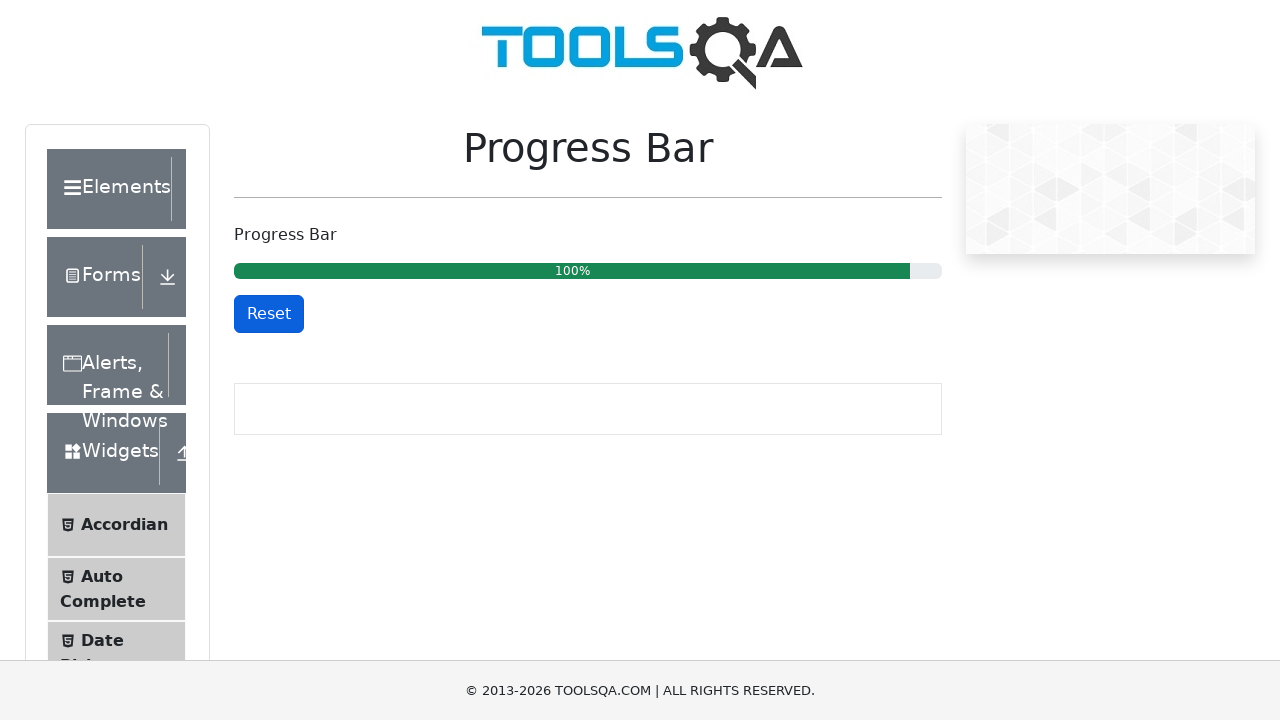

Clicked reset button to reset progress bar at (269, 314) on #resetButton
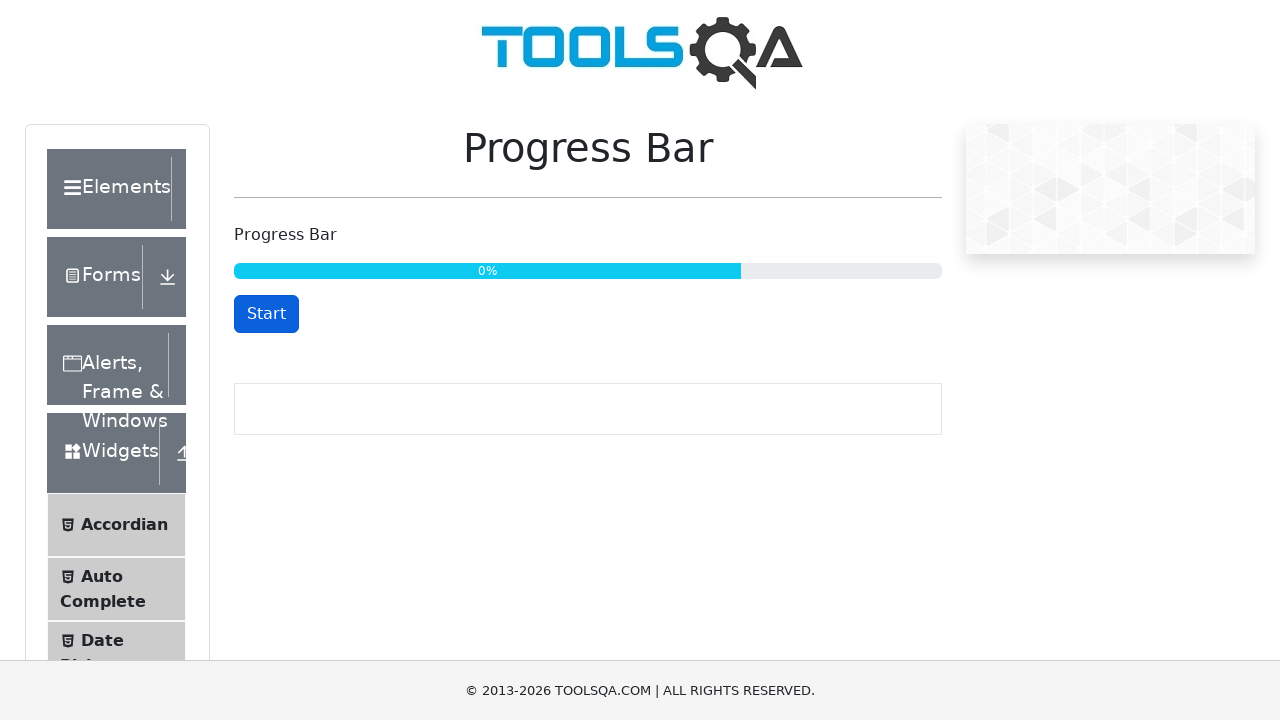

Progress bar verified to be reset to 0%
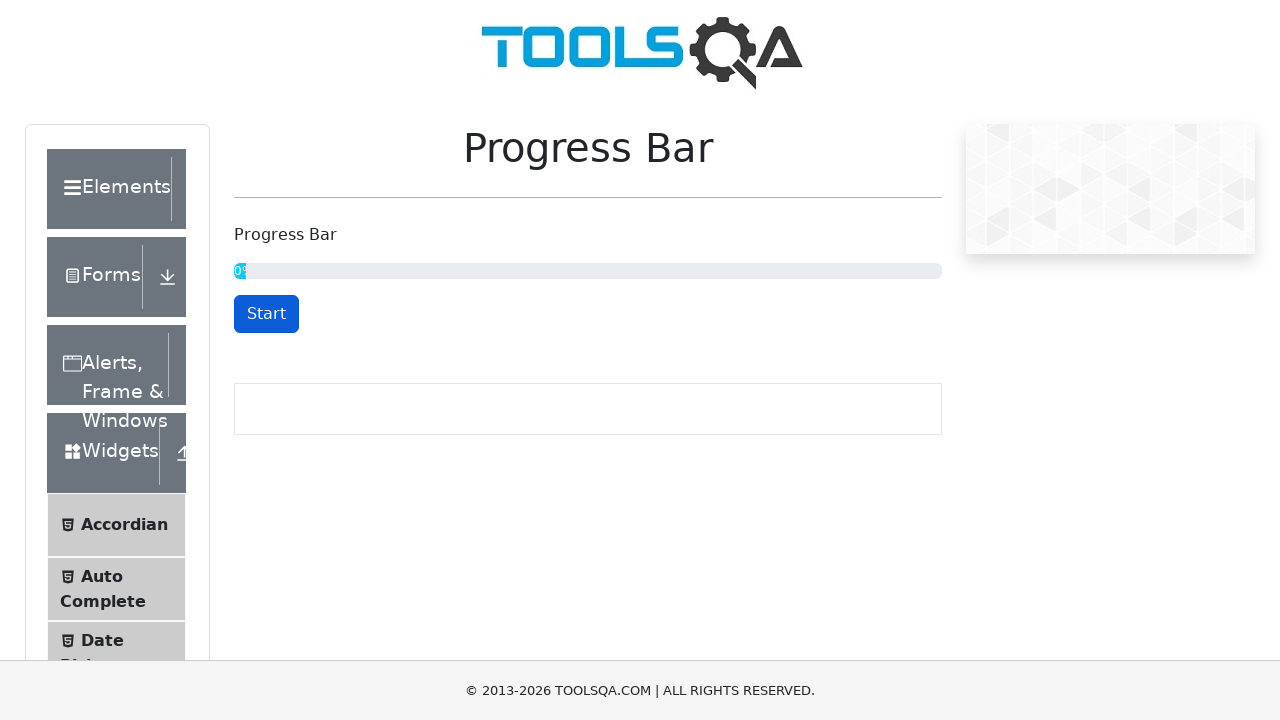

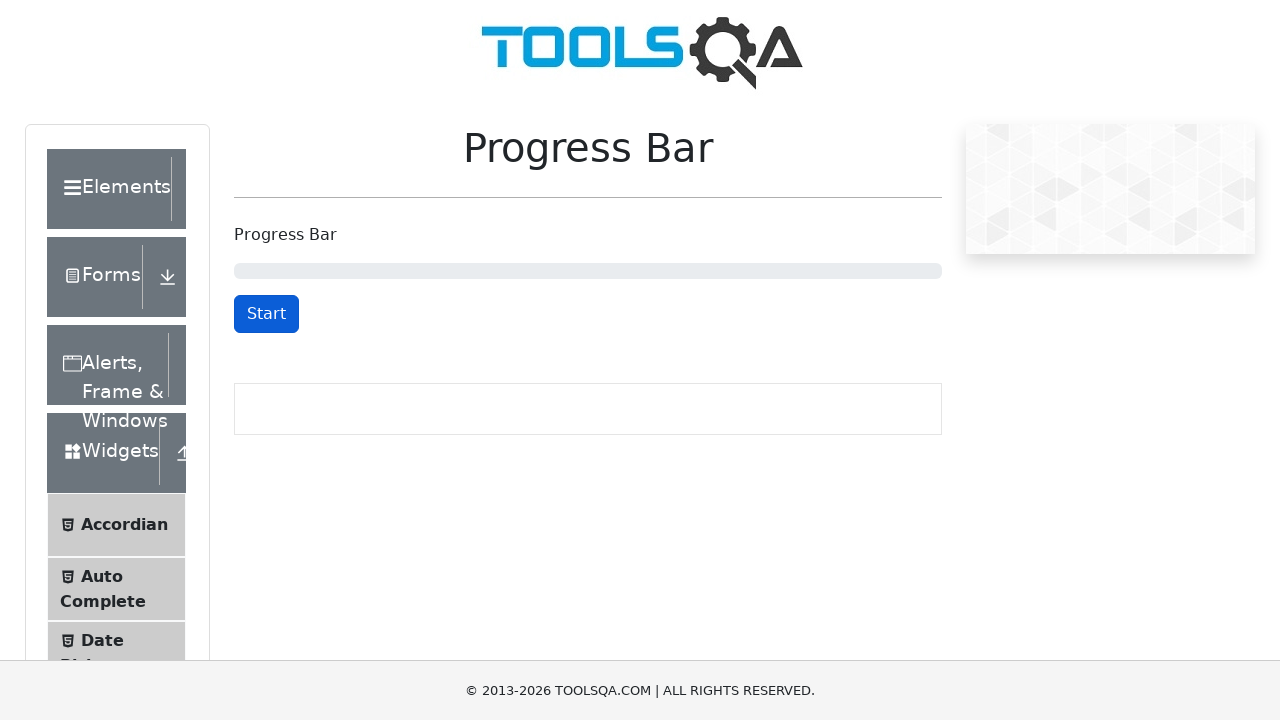